Tests successful login on a public test site using valid test credentials and verifies the secure area page loads

Starting URL: http://the-internet.herokuapp.com/login

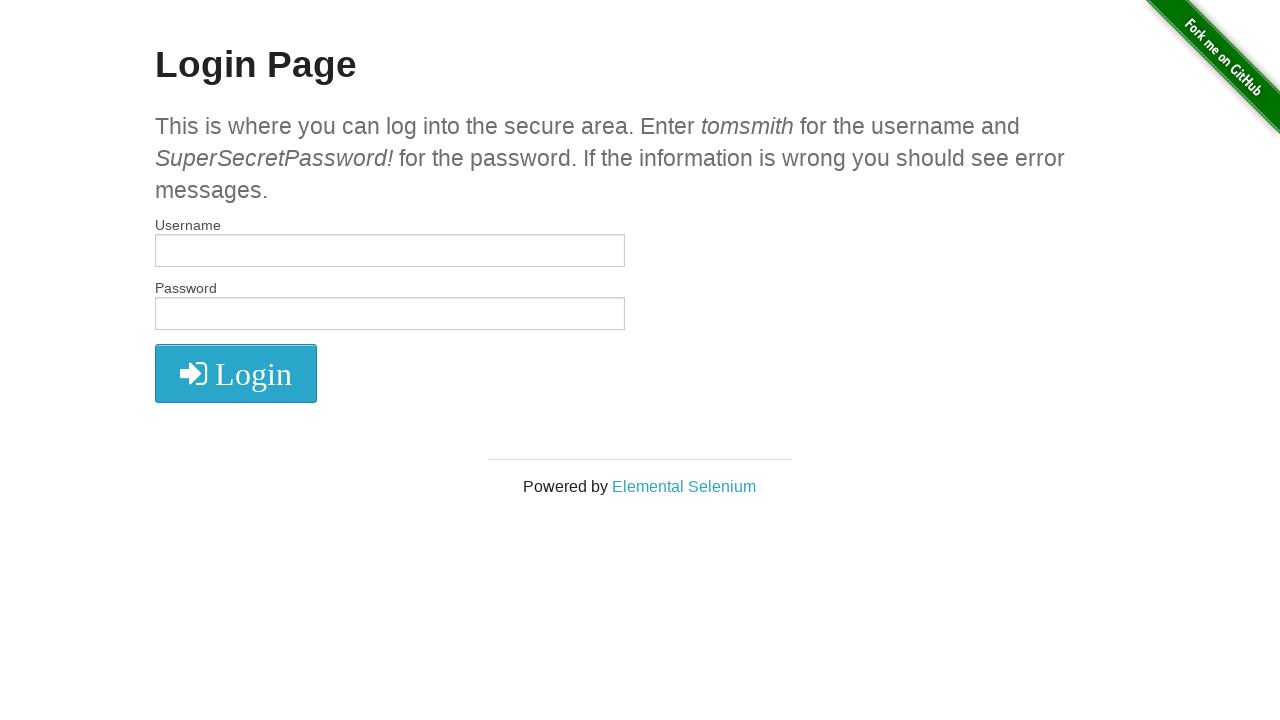

Filled username field with 'tomsmith' on #username
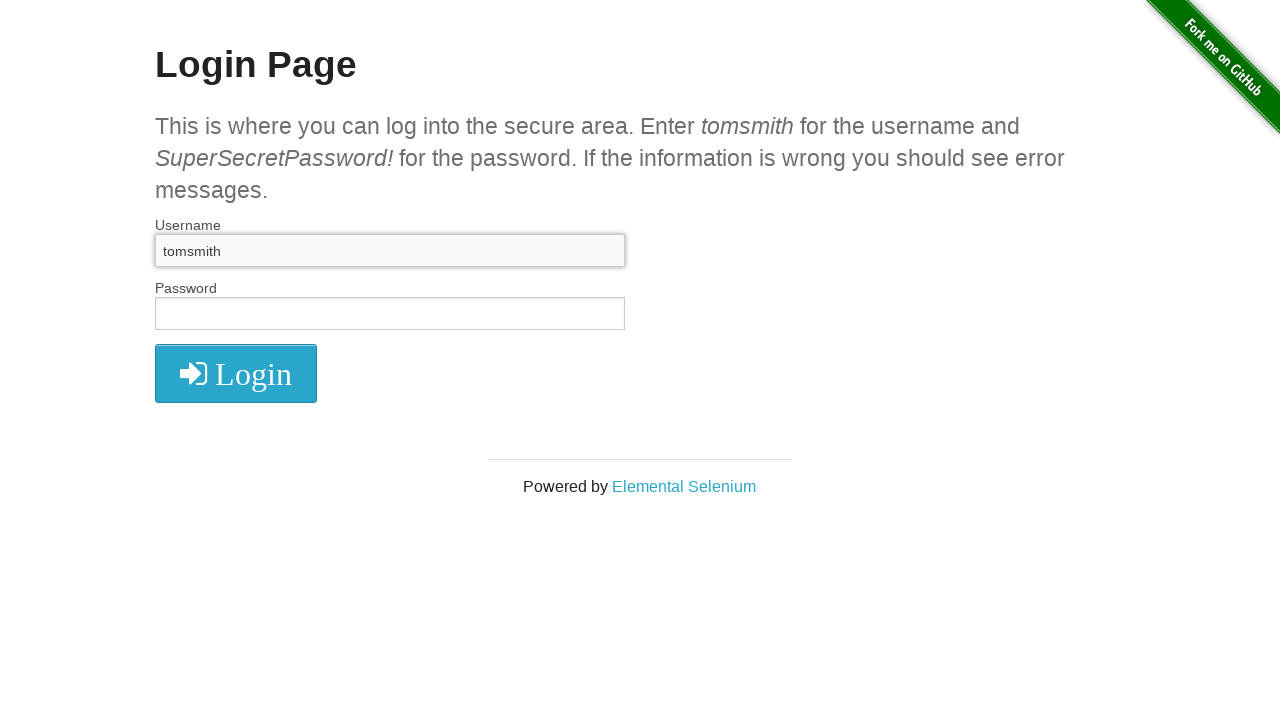

Filled password field with 'SuperSecretPassword!' on #password
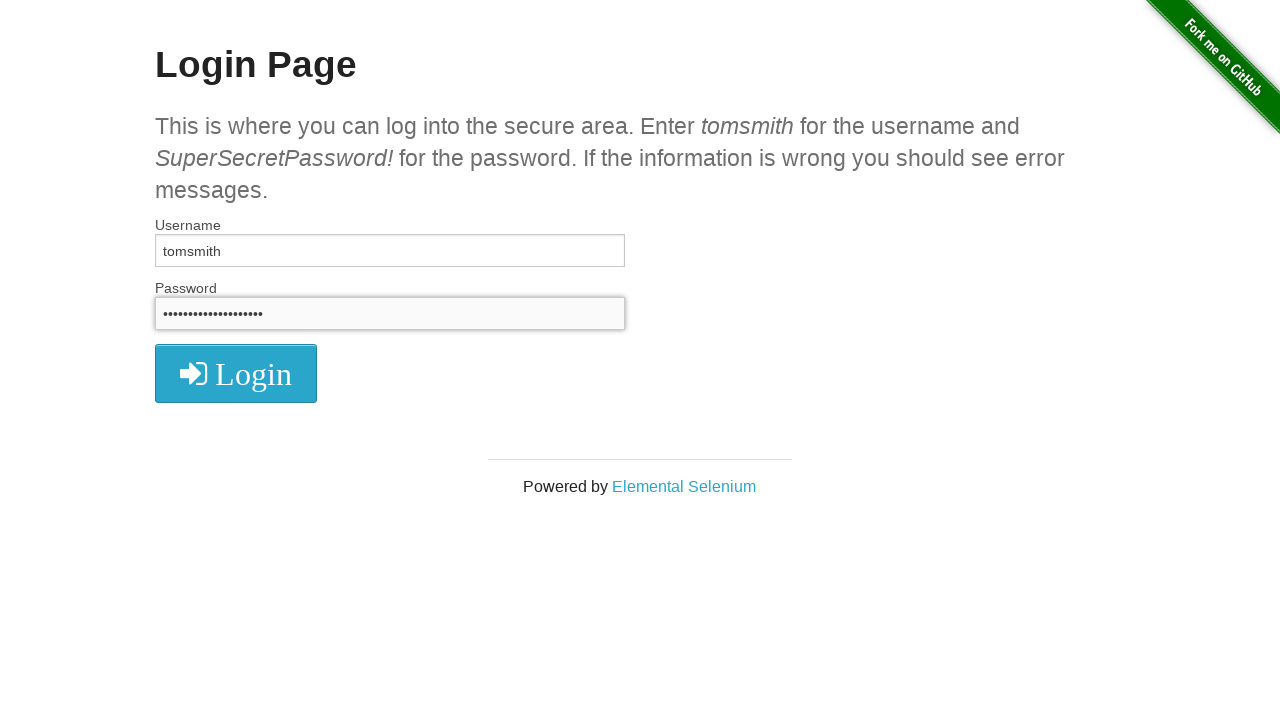

Clicked login button at (236, 373) on button.radius
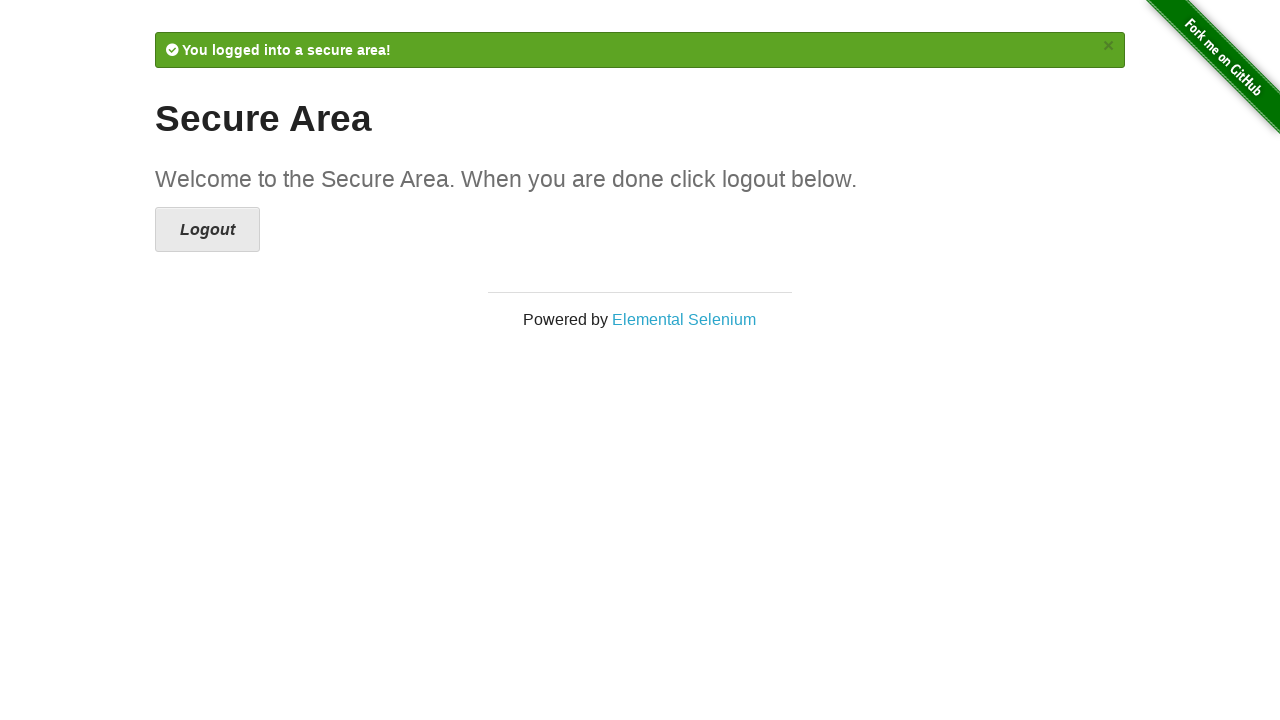

Verified 'Secure Area' heading is present on the page
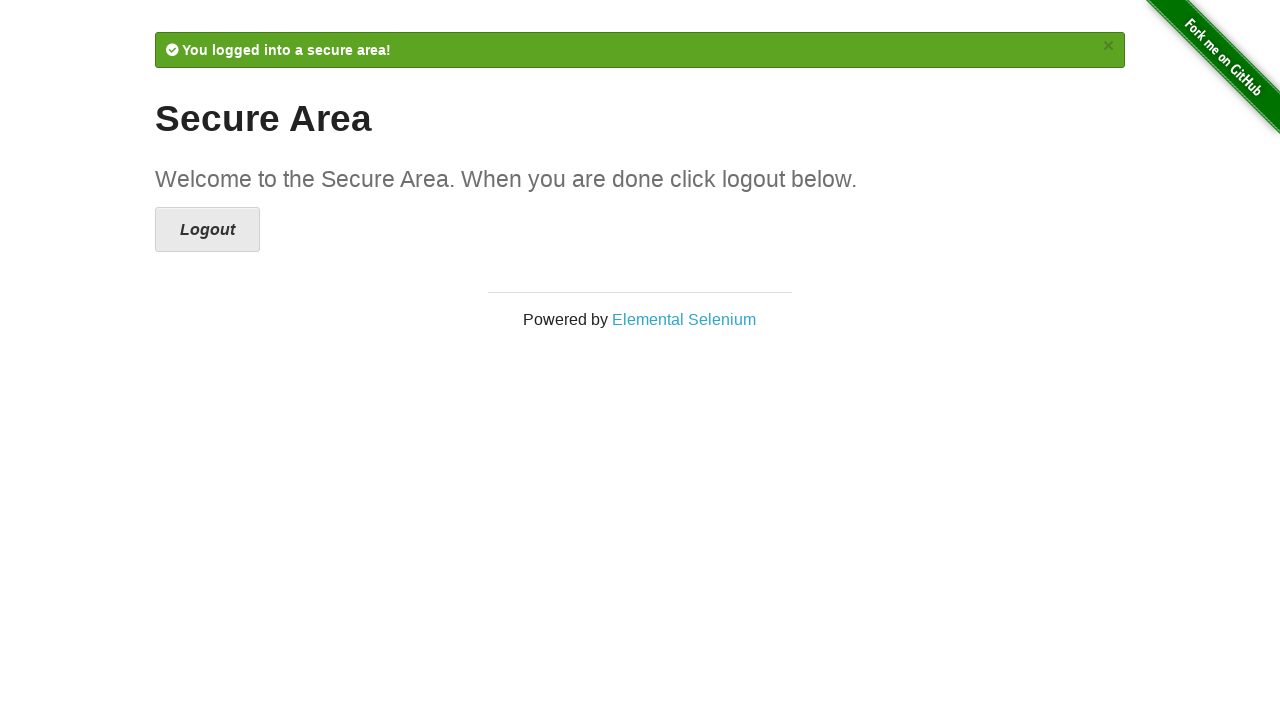

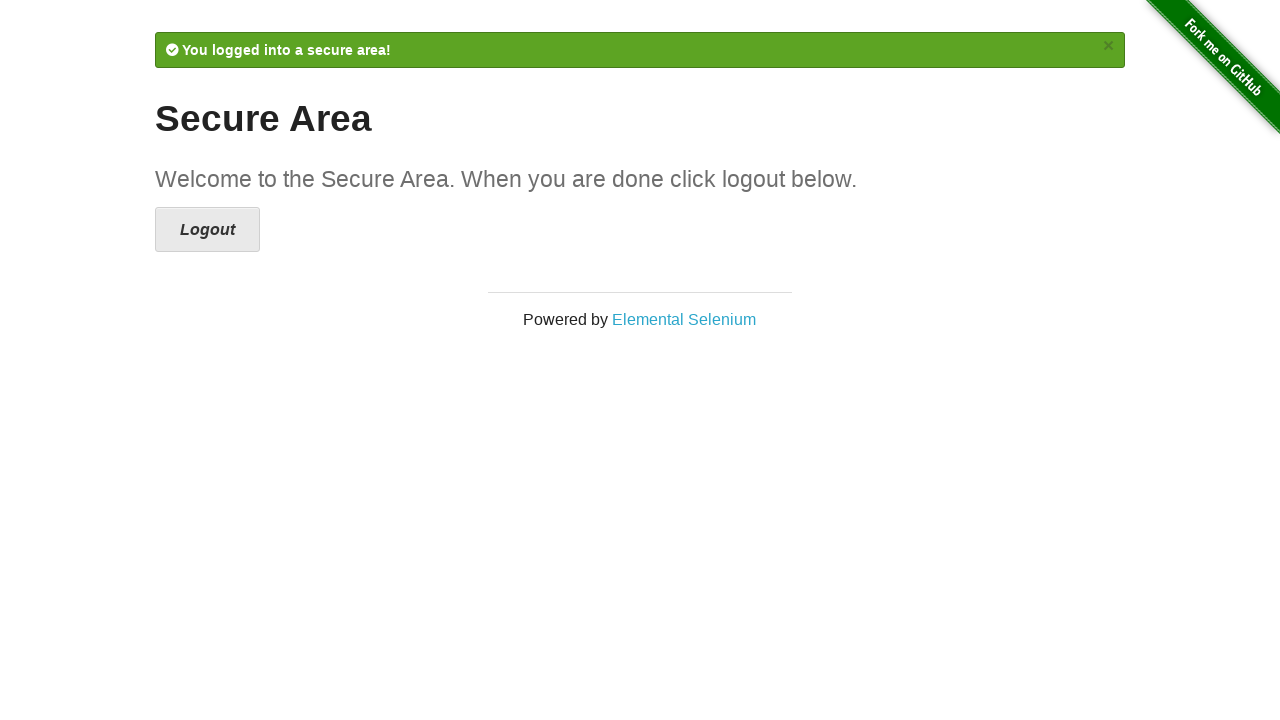